Tests sorting the Due column in ascending order on table2 using more semantic class-based selectors.

Starting URL: http://the-internet.herokuapp.com/tables

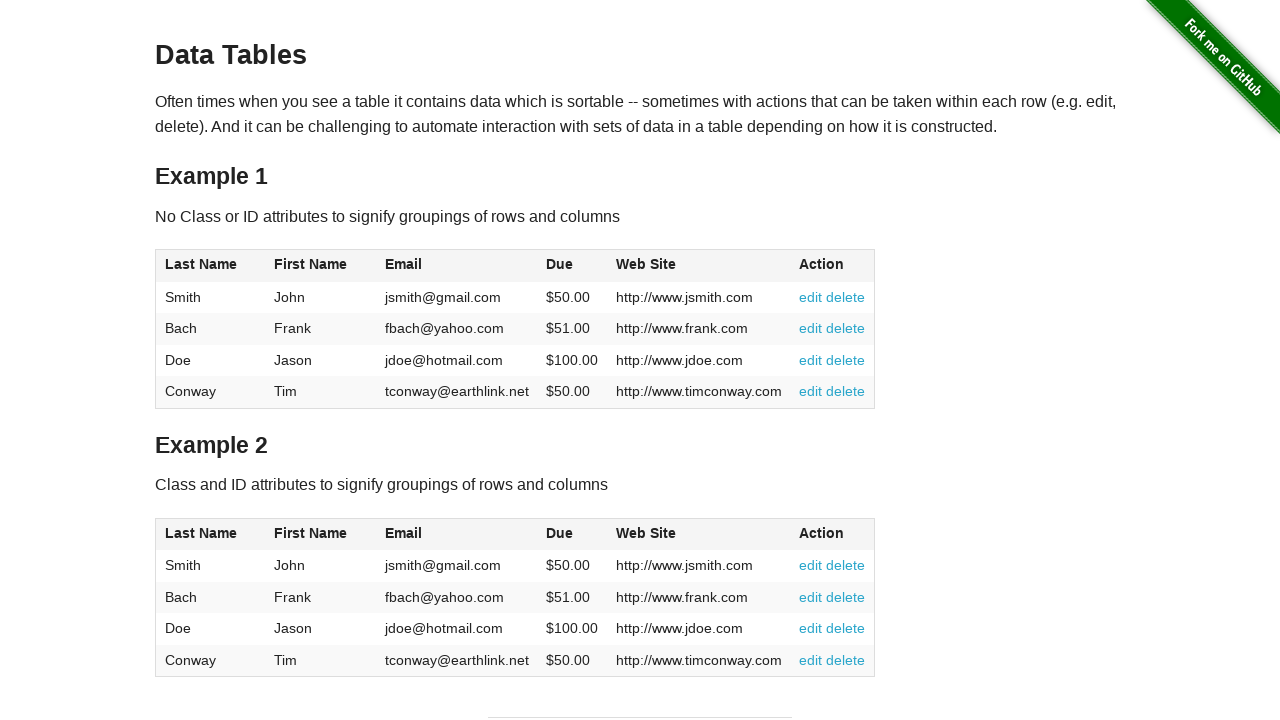

Clicked Due column header in table2 to sort at (560, 533) on #table2 thead .dues
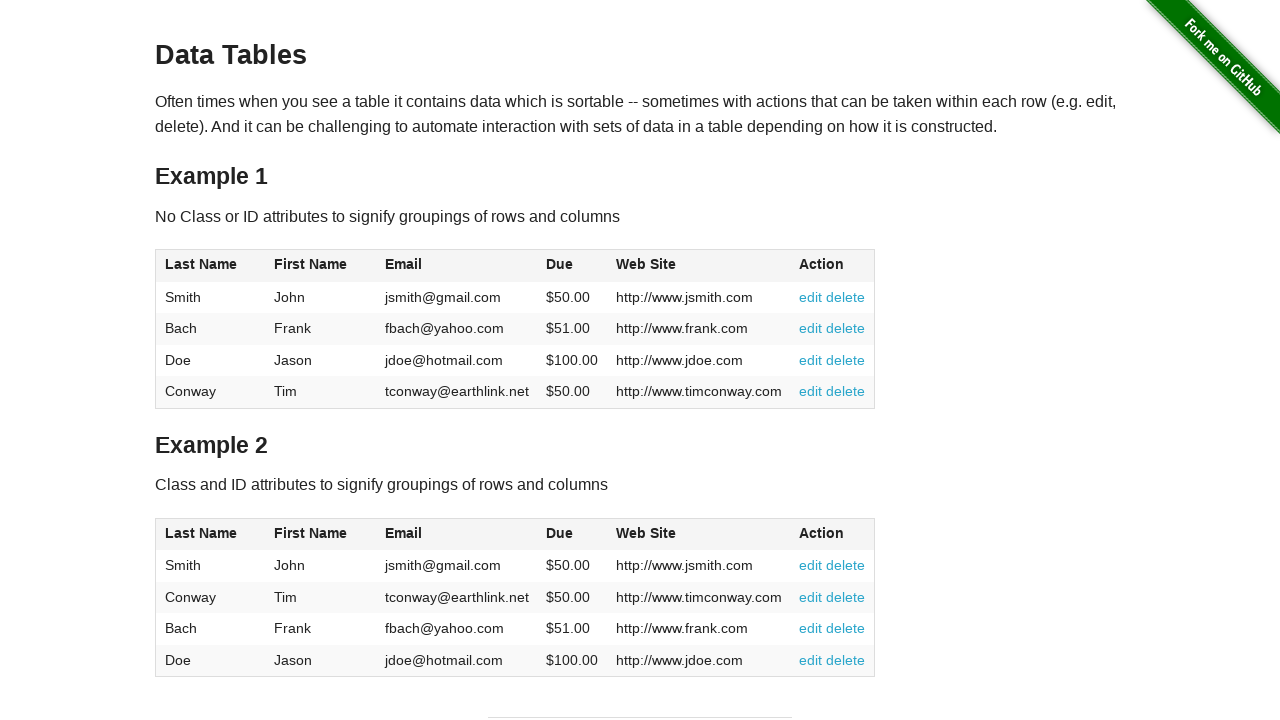

Verified Due column data loaded in table2 tbody
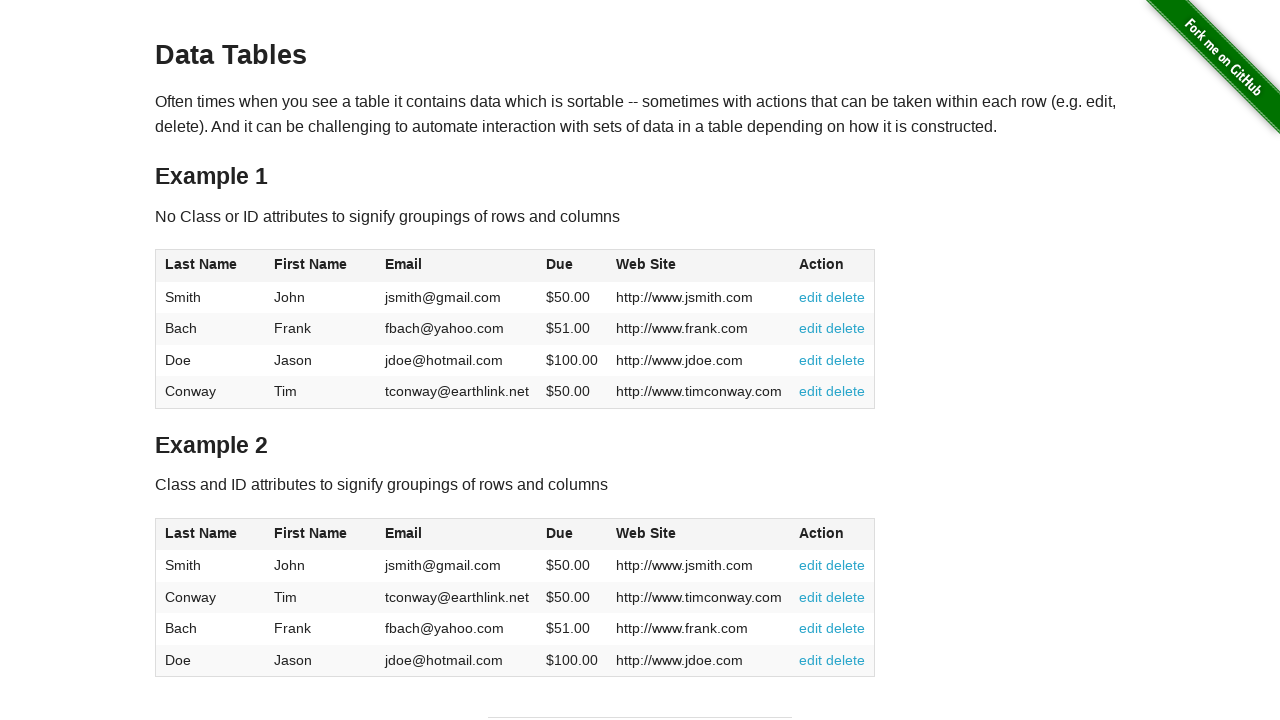

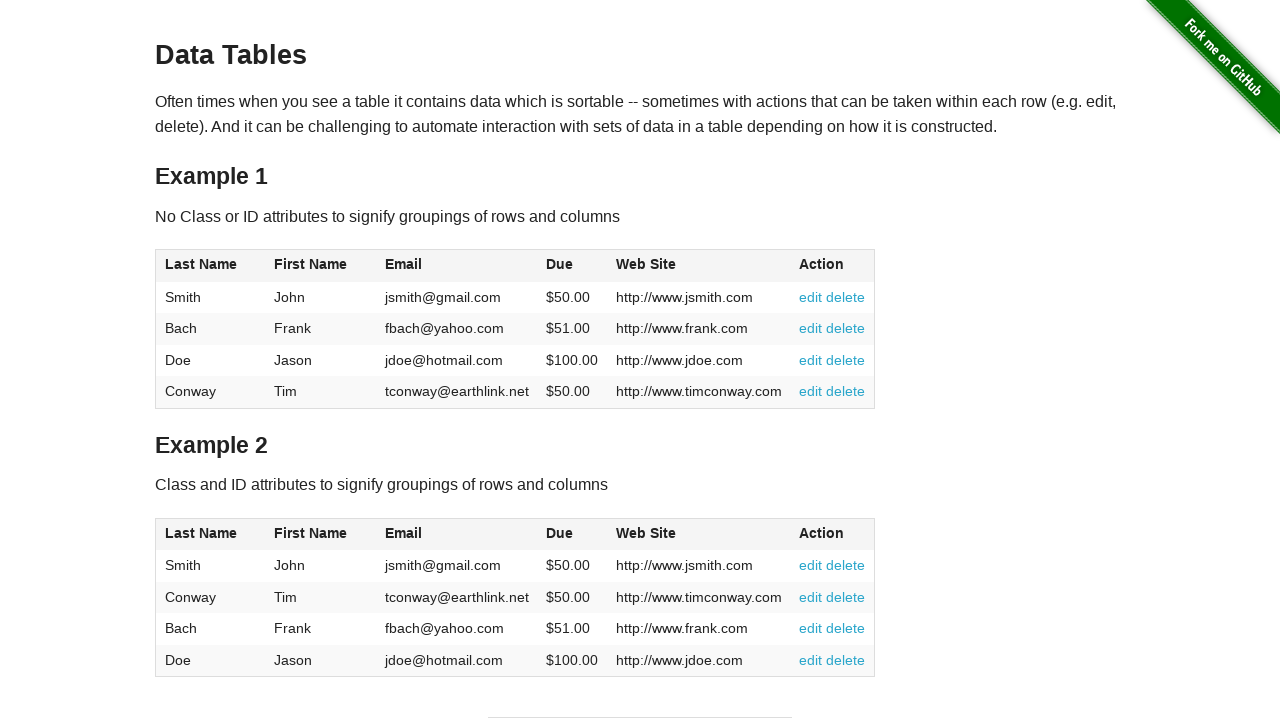